Tests the clipboard.js copy functionality by clicking the copy button on the demo page and verifying the input field contains the expected text value.

Starting URL: https://clipboardjs.com

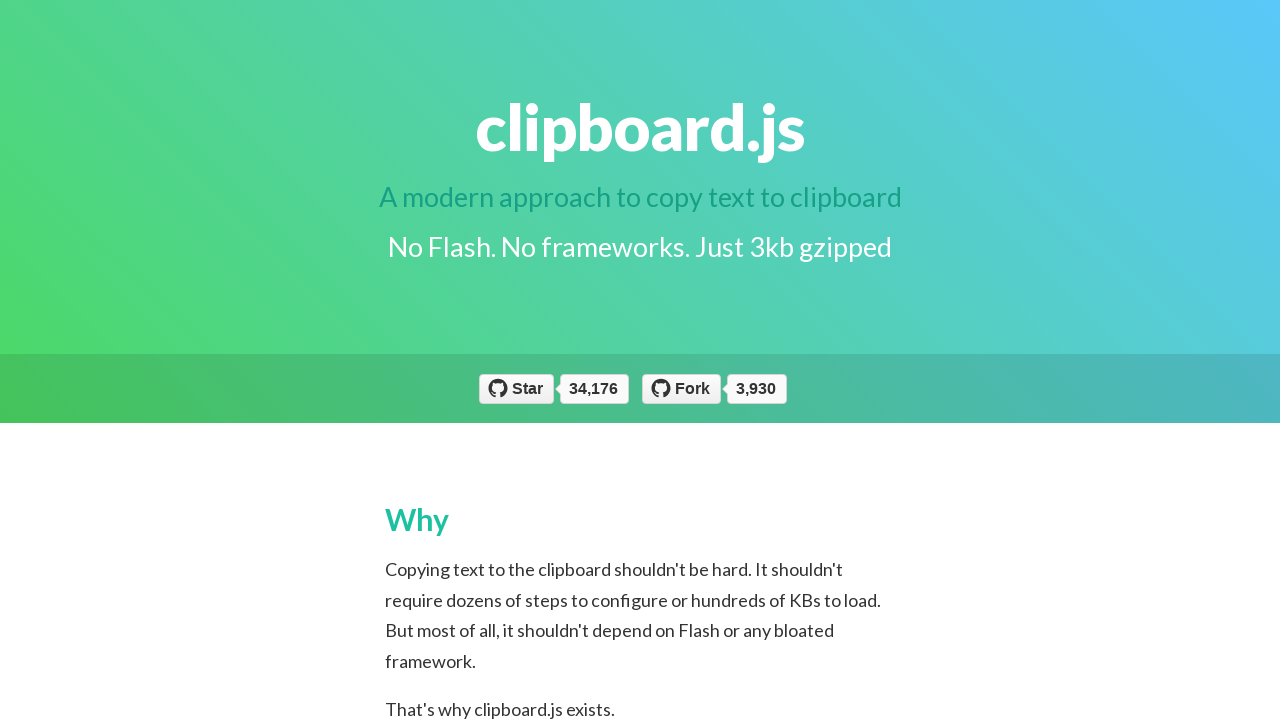

Located the copy button on the clipboard.js demo page
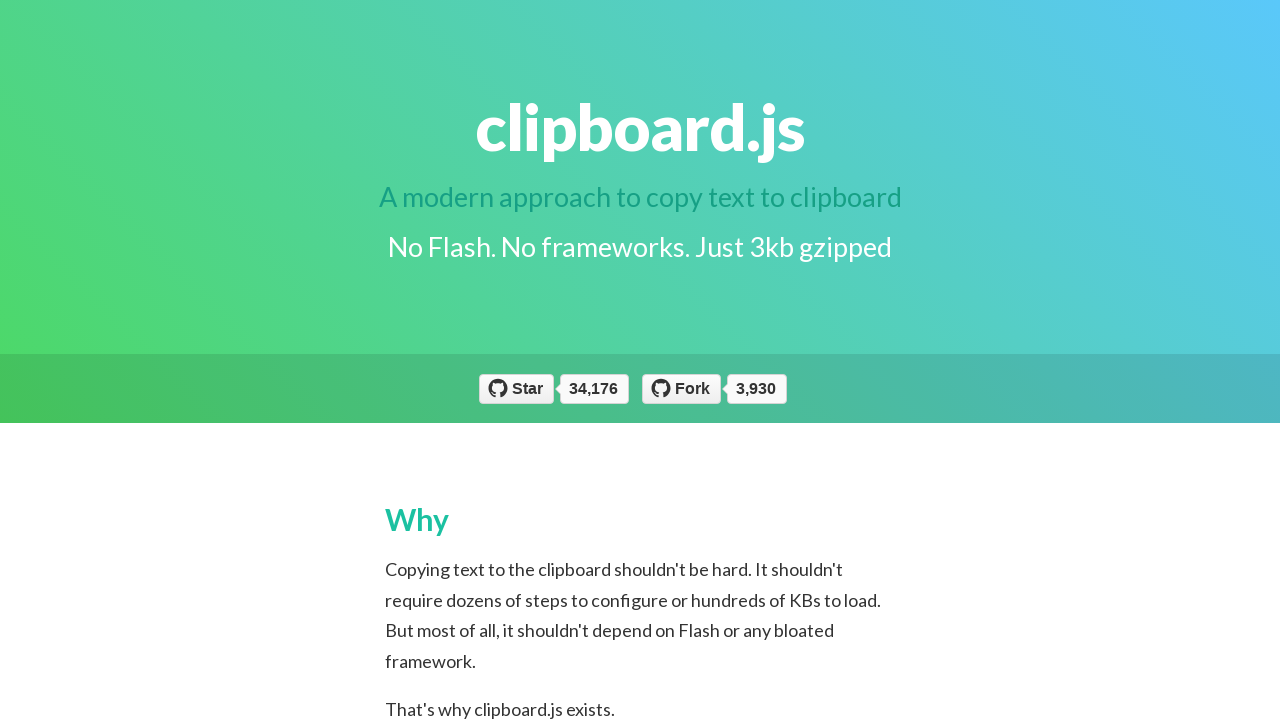

Clicked the copy button to copy text to clipboard at (856, 361) on xpath=//span[@class='input-group-button']/button[@class='btn']
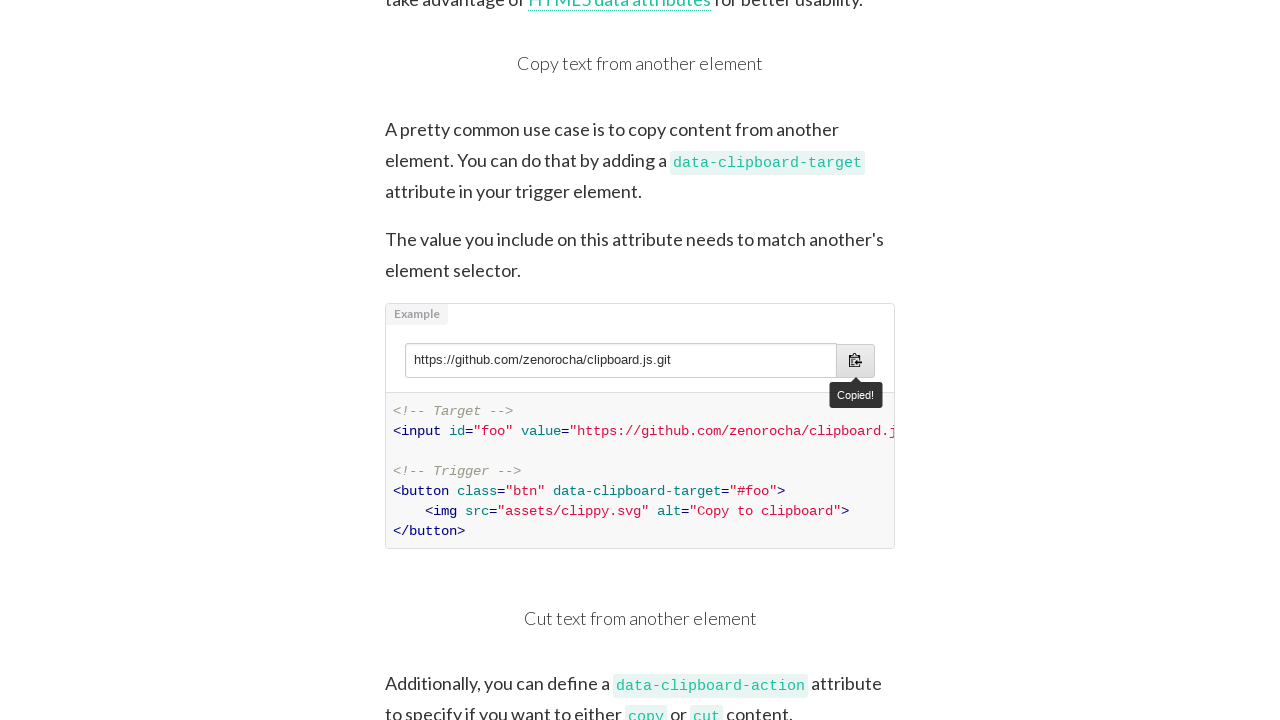

Located the text input field
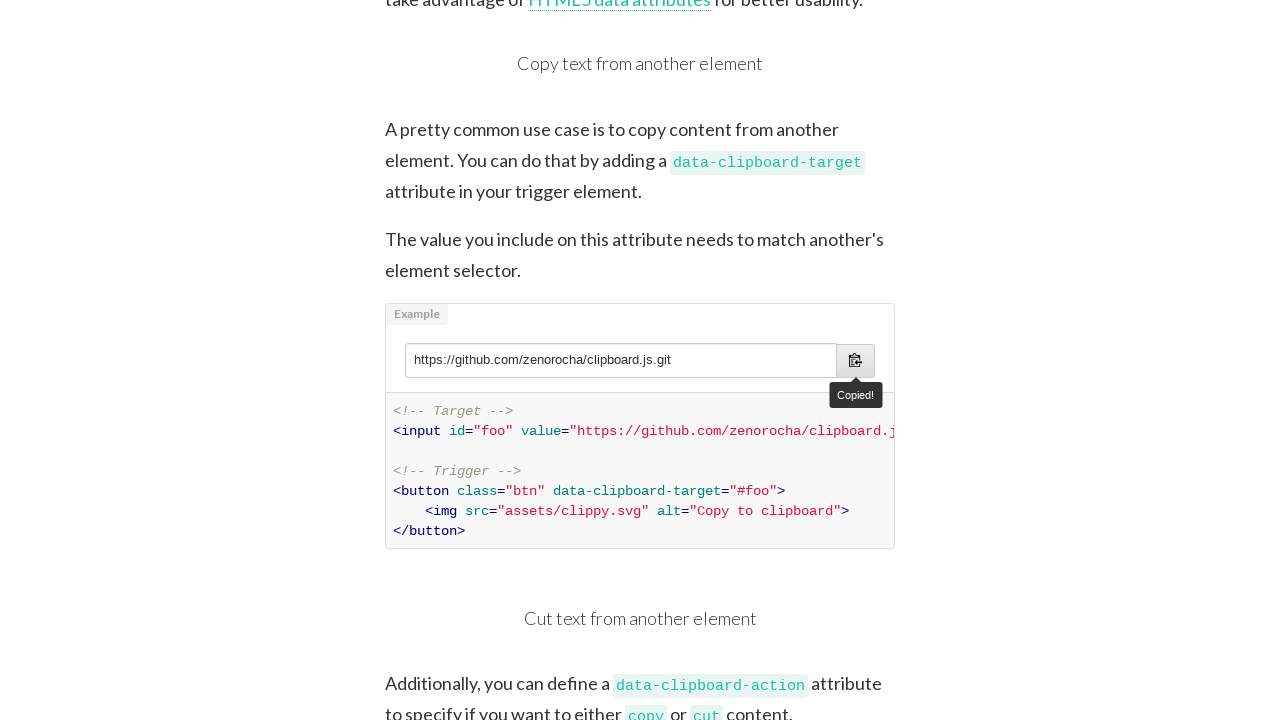

Retrieved input field value: https://github.com/zenorocha/clipboard.js.git
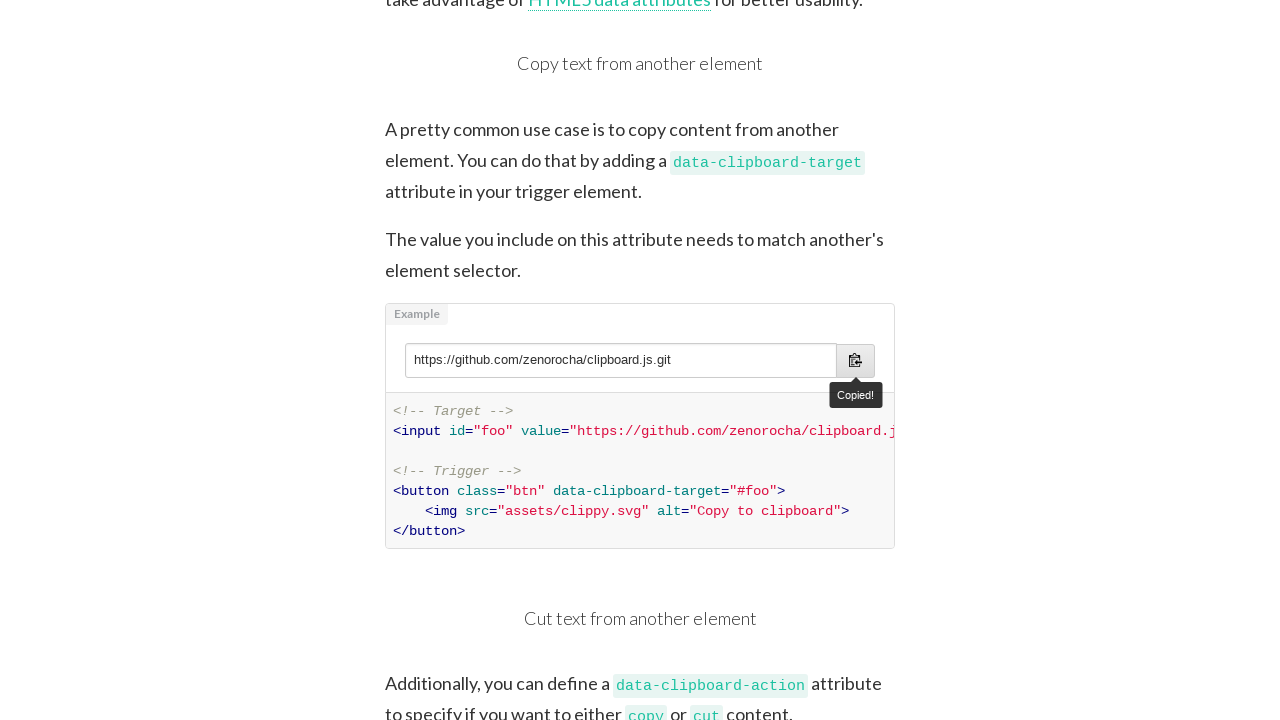

Waited 500ms to ensure copy operation completed
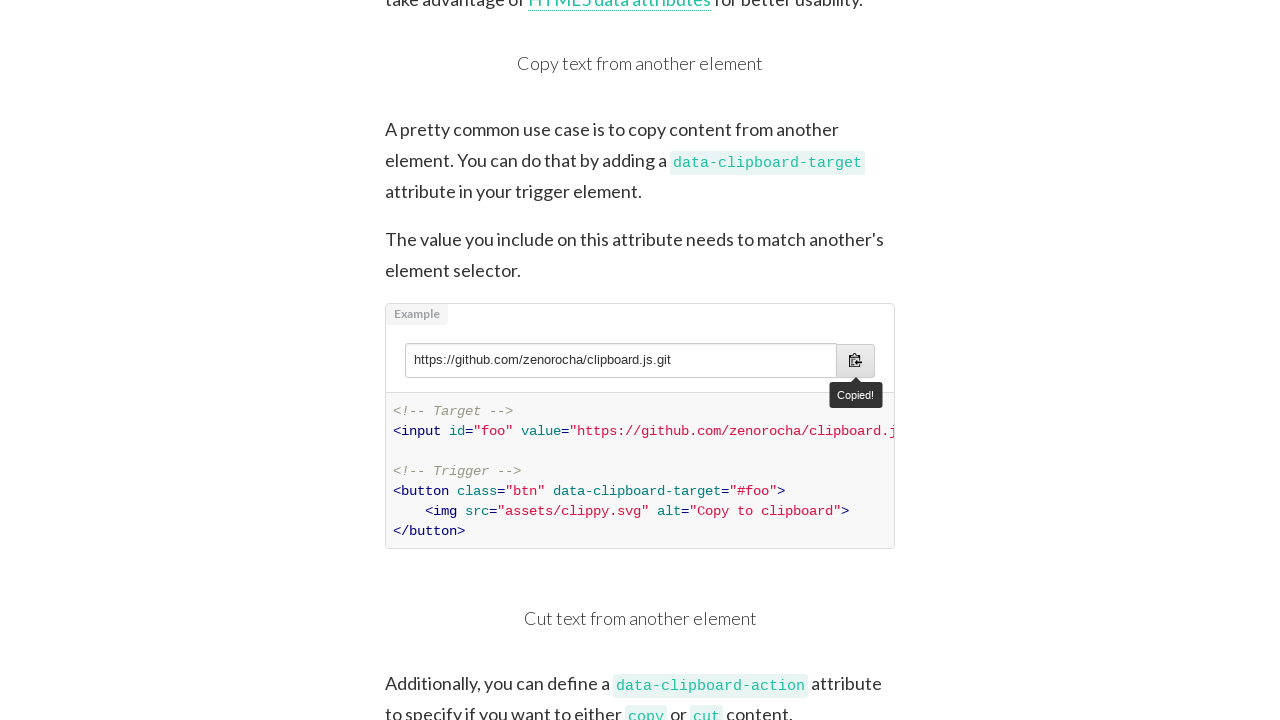

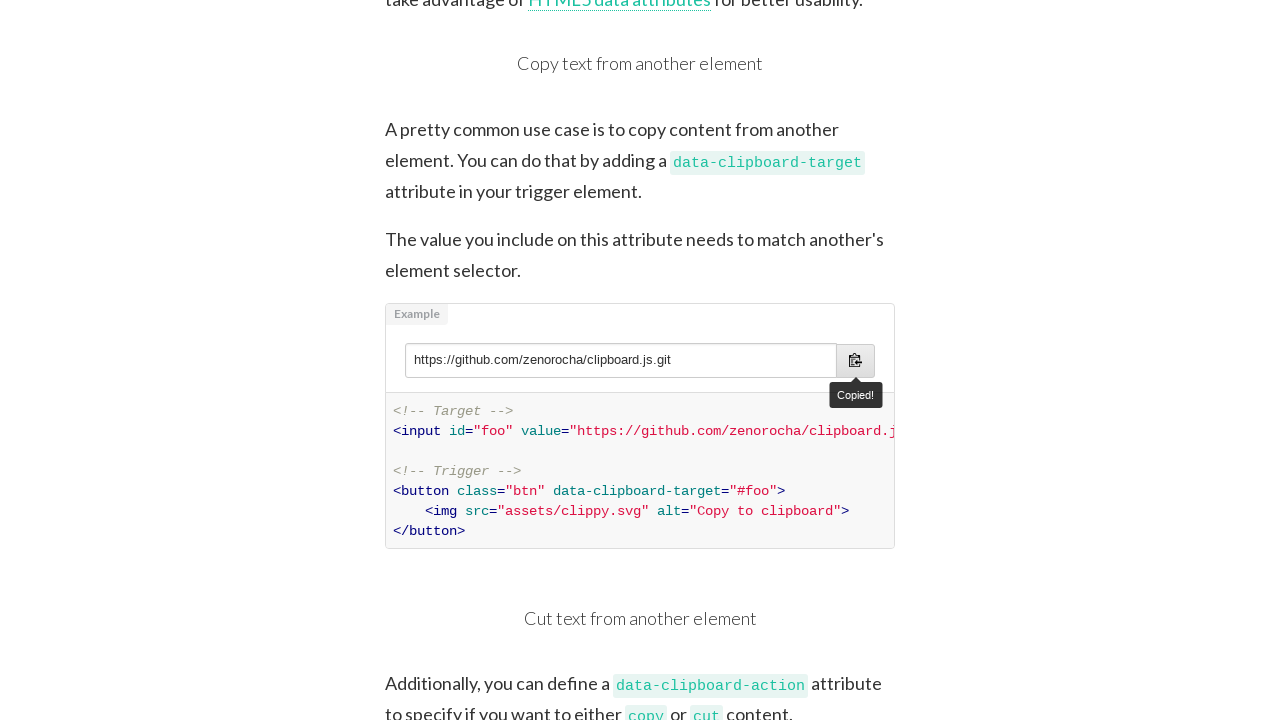